Tests routing by creating todos, marking one complete, then clicking filter links to display active, completed, or all items.

Starting URL: https://demo.playwright.dev/todomvc

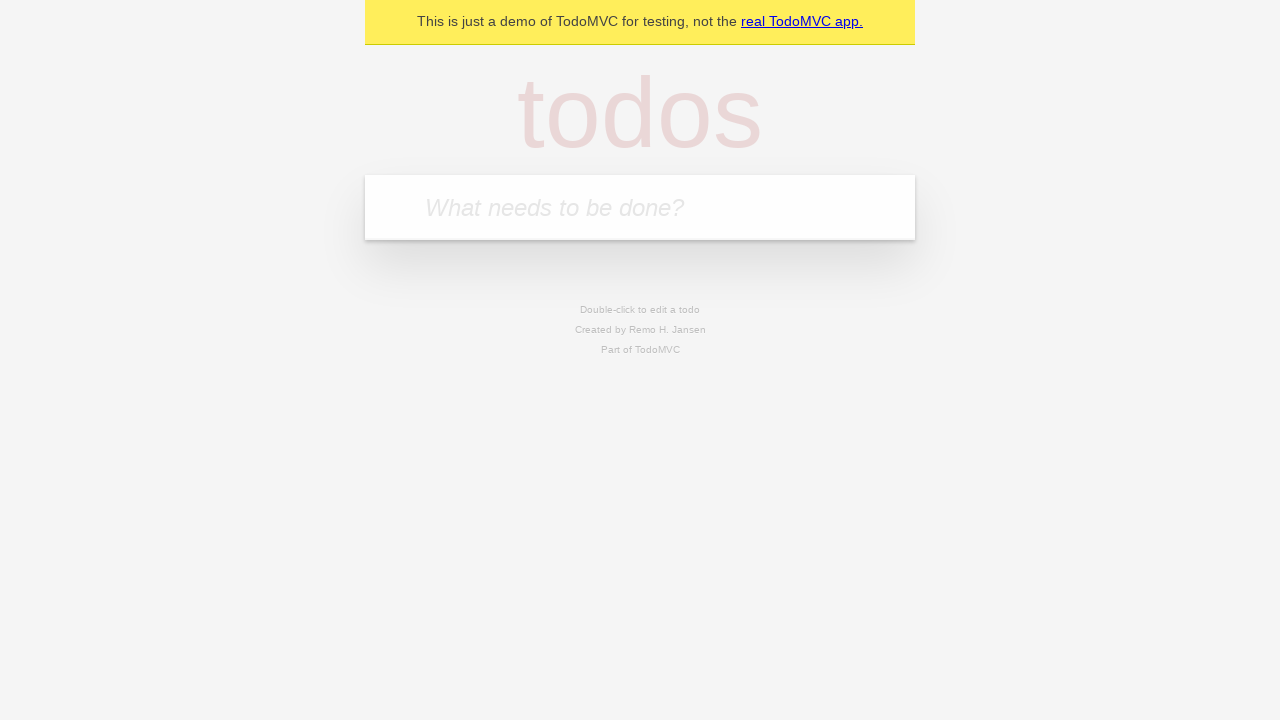

Located the 'What needs to be done?' input field
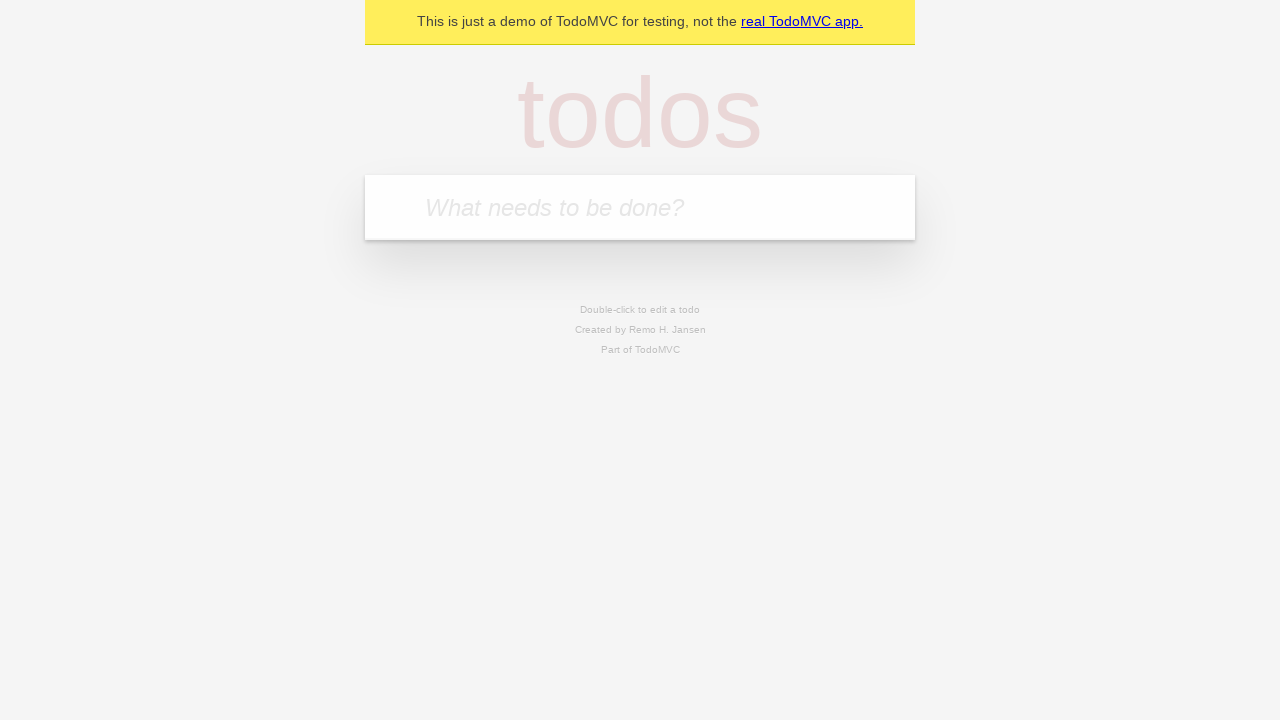

Filled first todo with 'buy some cheese' on internal:attr=[placeholder="What needs to be done?"i]
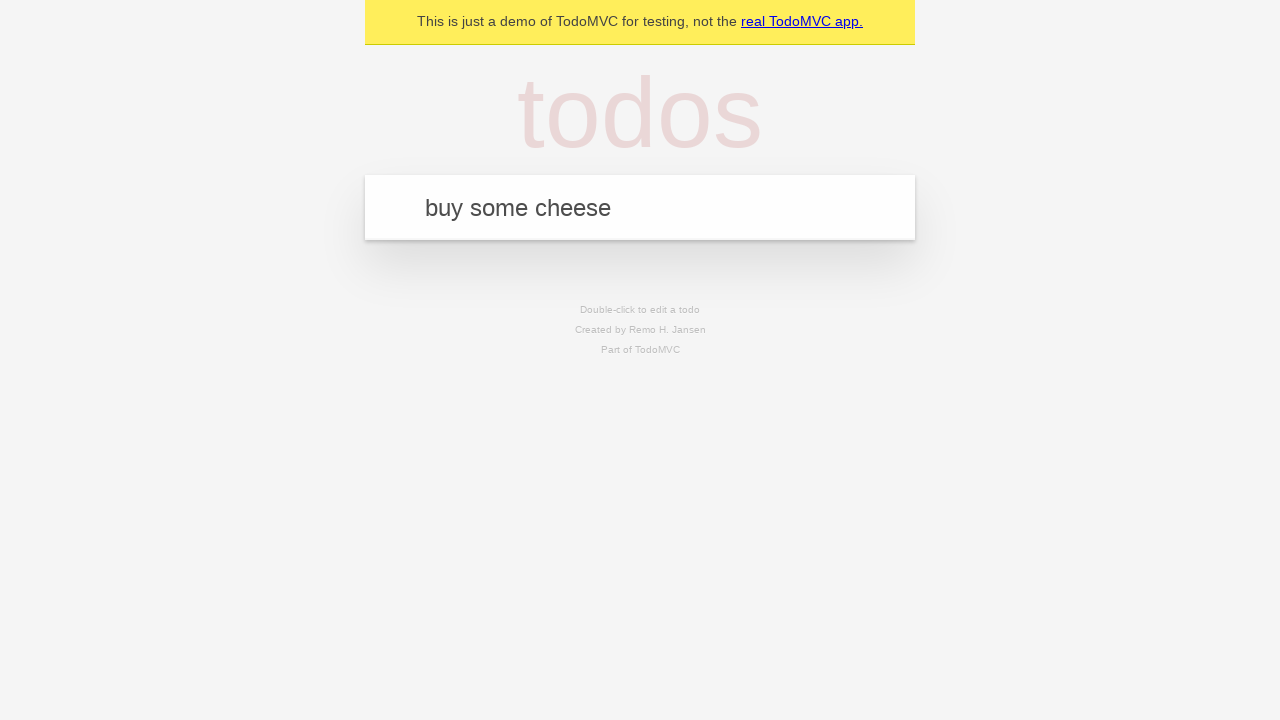

Pressed Enter to create first todo on internal:attr=[placeholder="What needs to be done?"i]
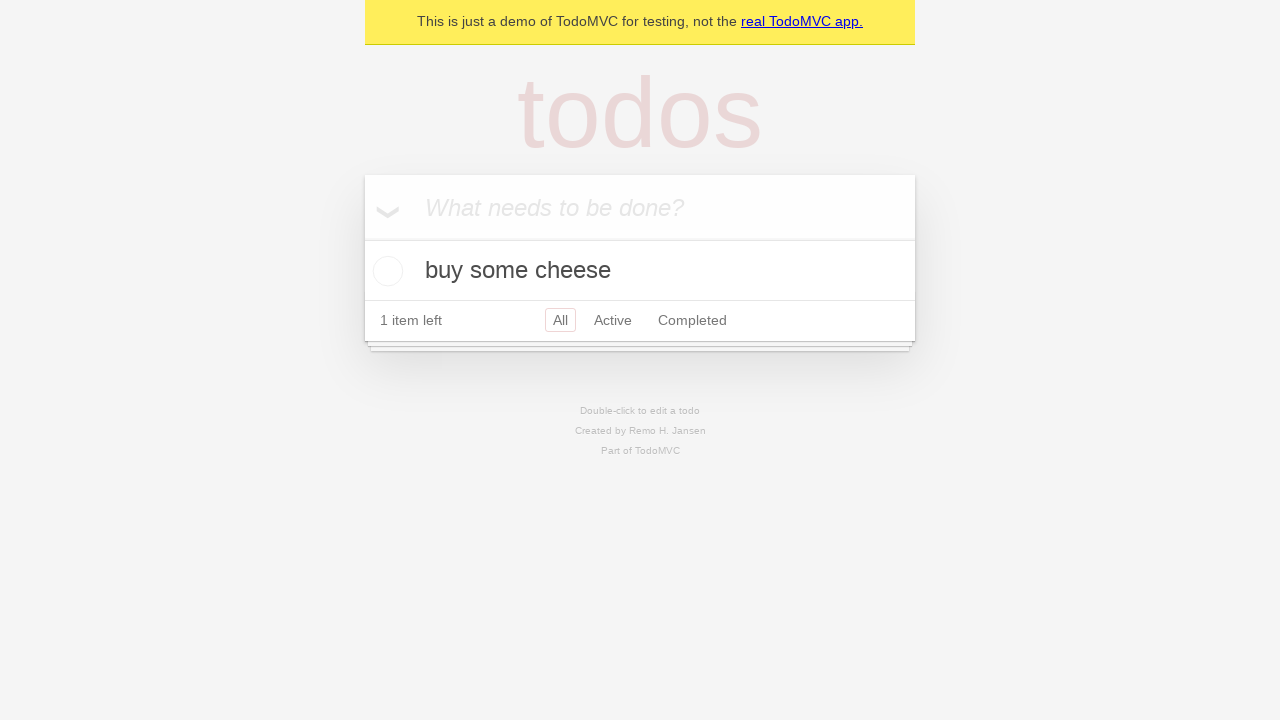

Filled second todo with 'feed the cat' on internal:attr=[placeholder="What needs to be done?"i]
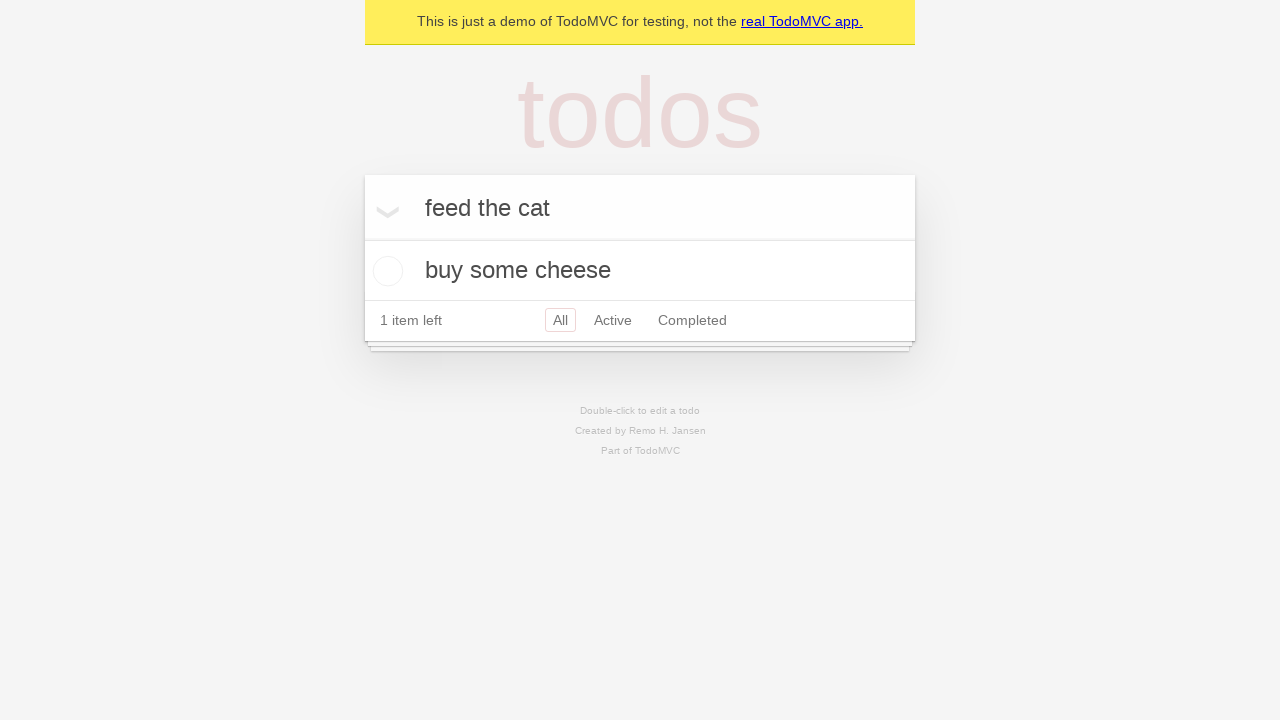

Pressed Enter to create second todo on internal:attr=[placeholder="What needs to be done?"i]
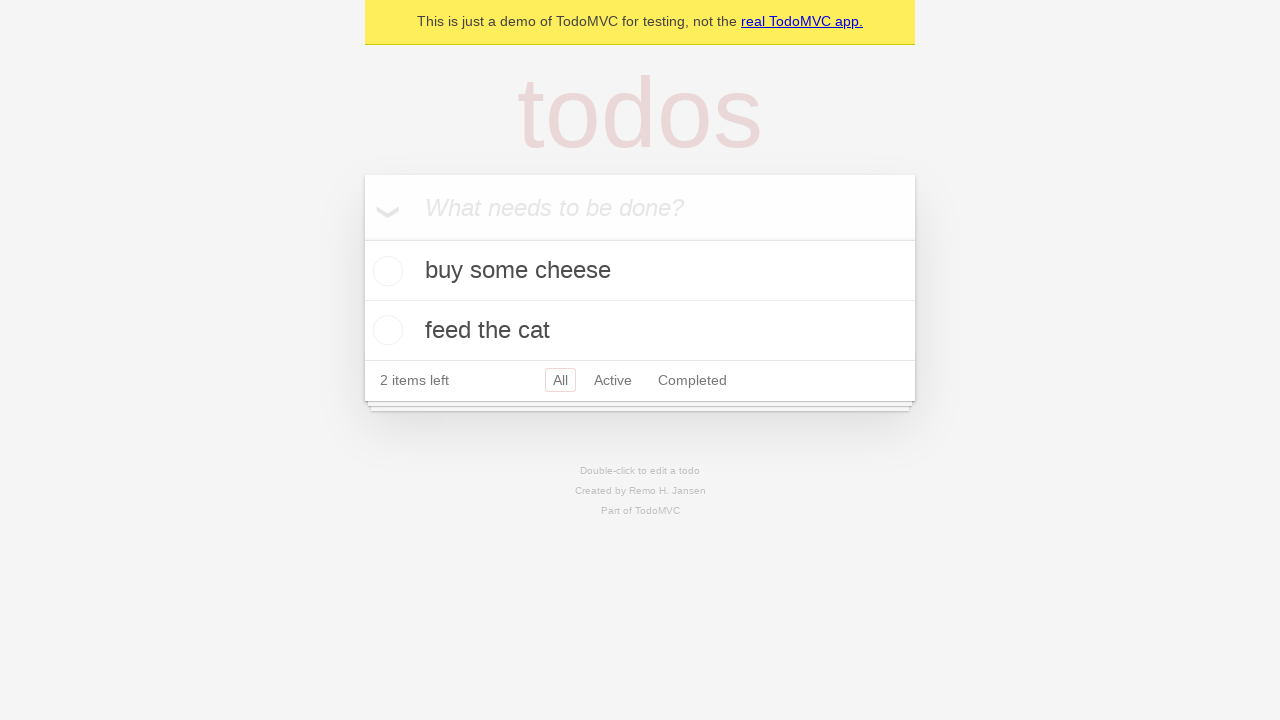

Filled third todo with 'book a doctors appointment' on internal:attr=[placeholder="What needs to be done?"i]
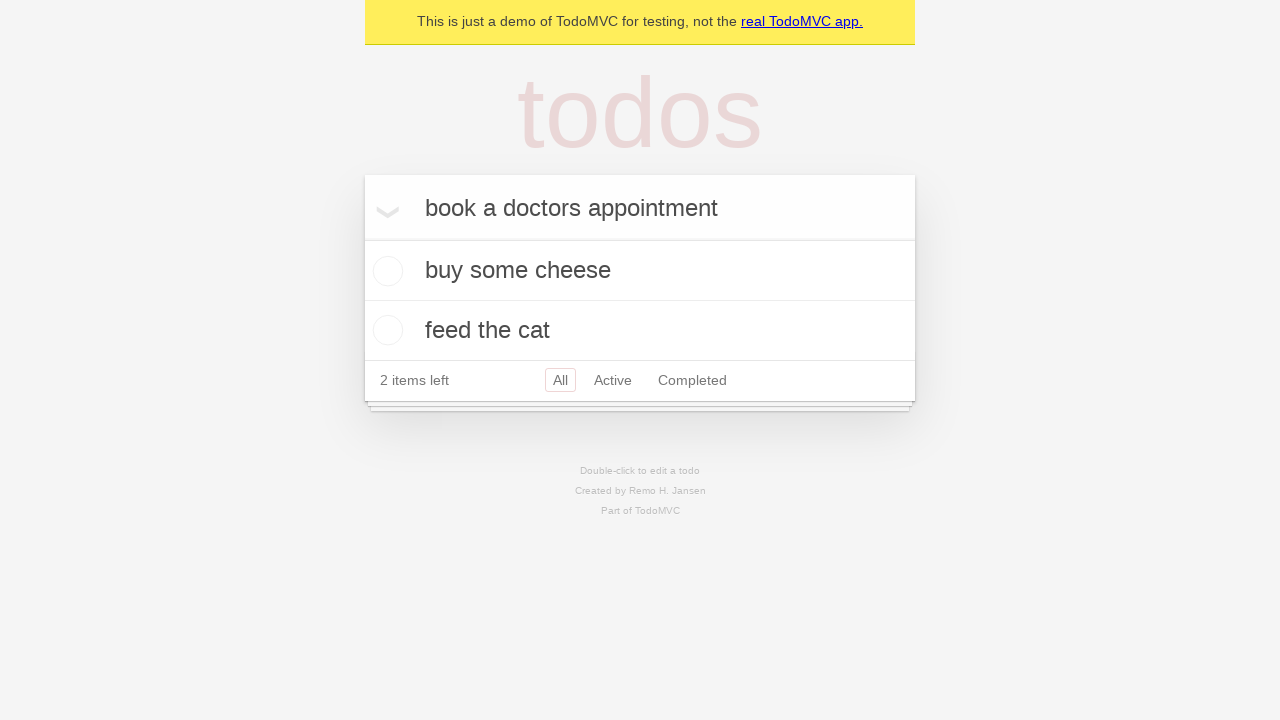

Pressed Enter to create third todo on internal:attr=[placeholder="What needs to be done?"i]
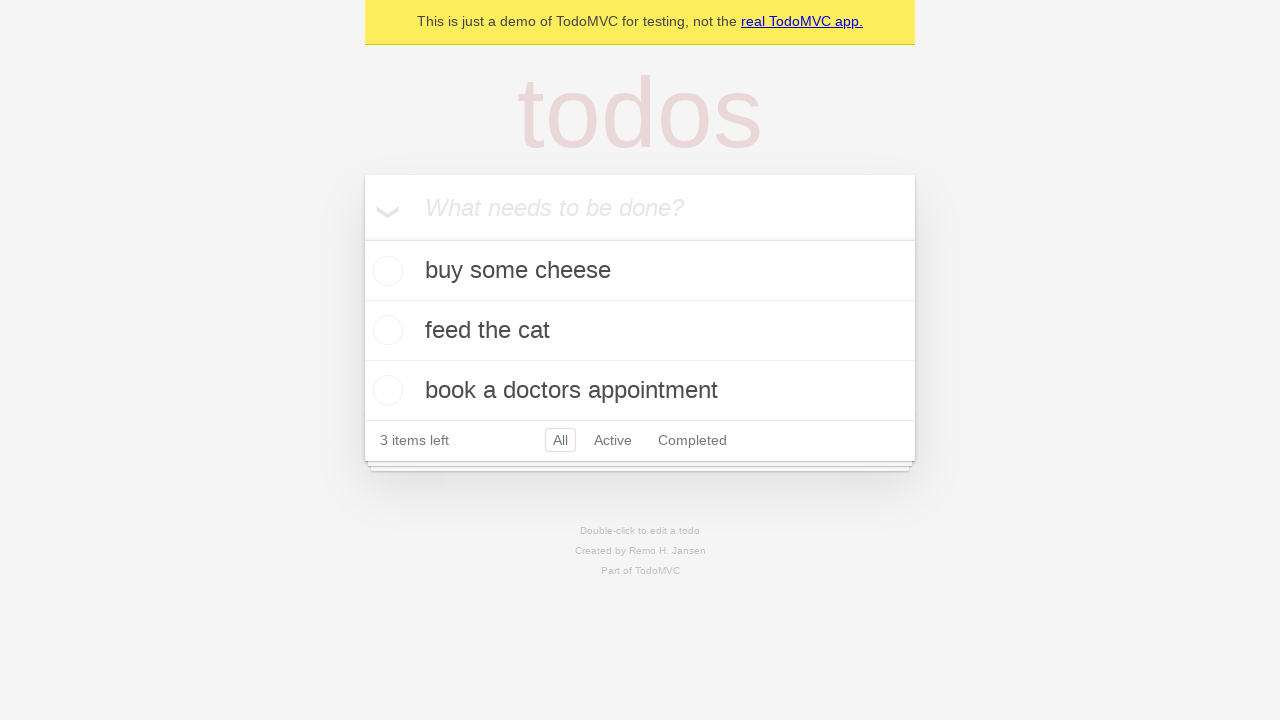

Marked second todo item as complete by checking its checkbox at (385, 330) on internal:testid=[data-testid="todo-item"s] >> nth=1 >> internal:role=checkbox
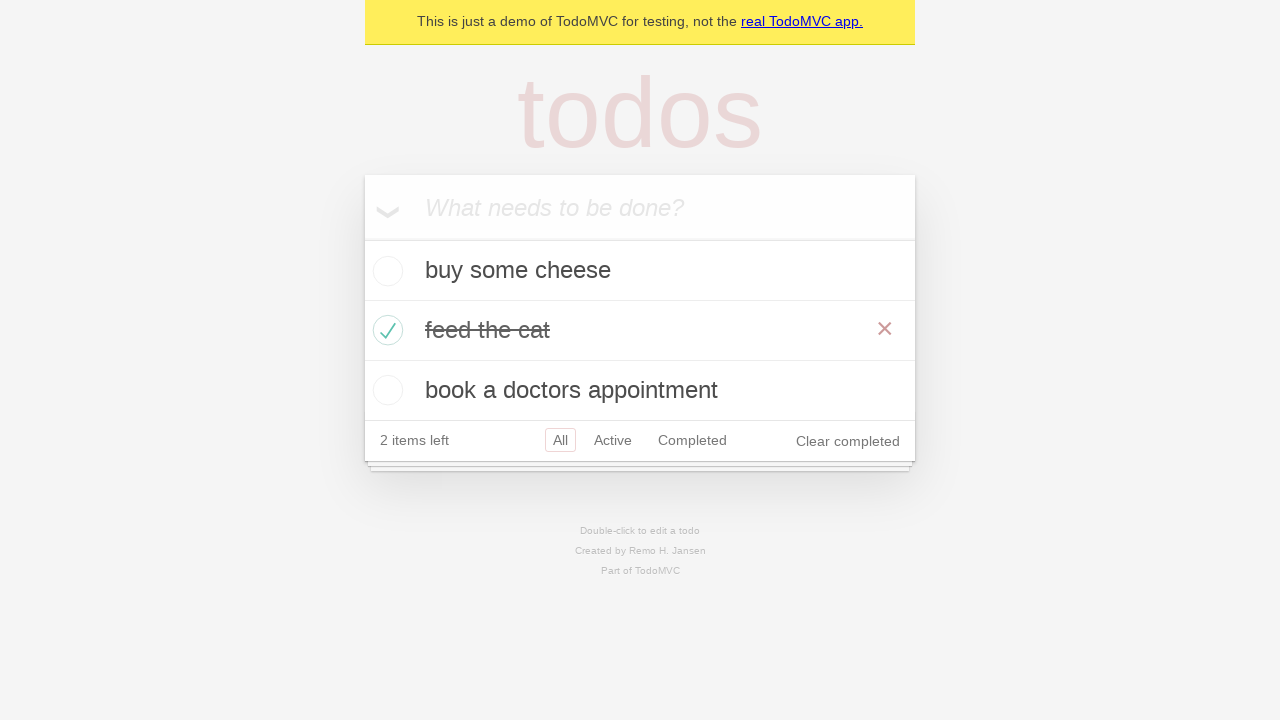

Clicked the 'Active' filter link at (613, 440) on internal:role=link[name="Active"i]
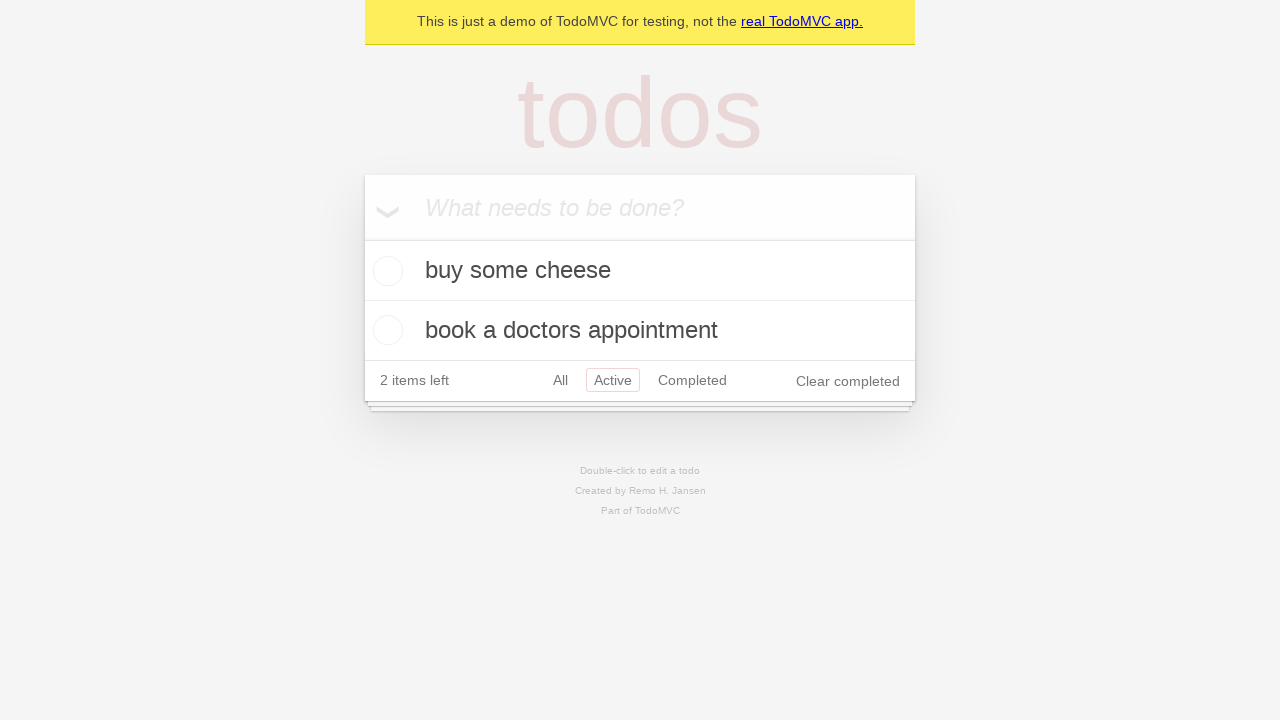

Filtered todo list loaded showing only active items
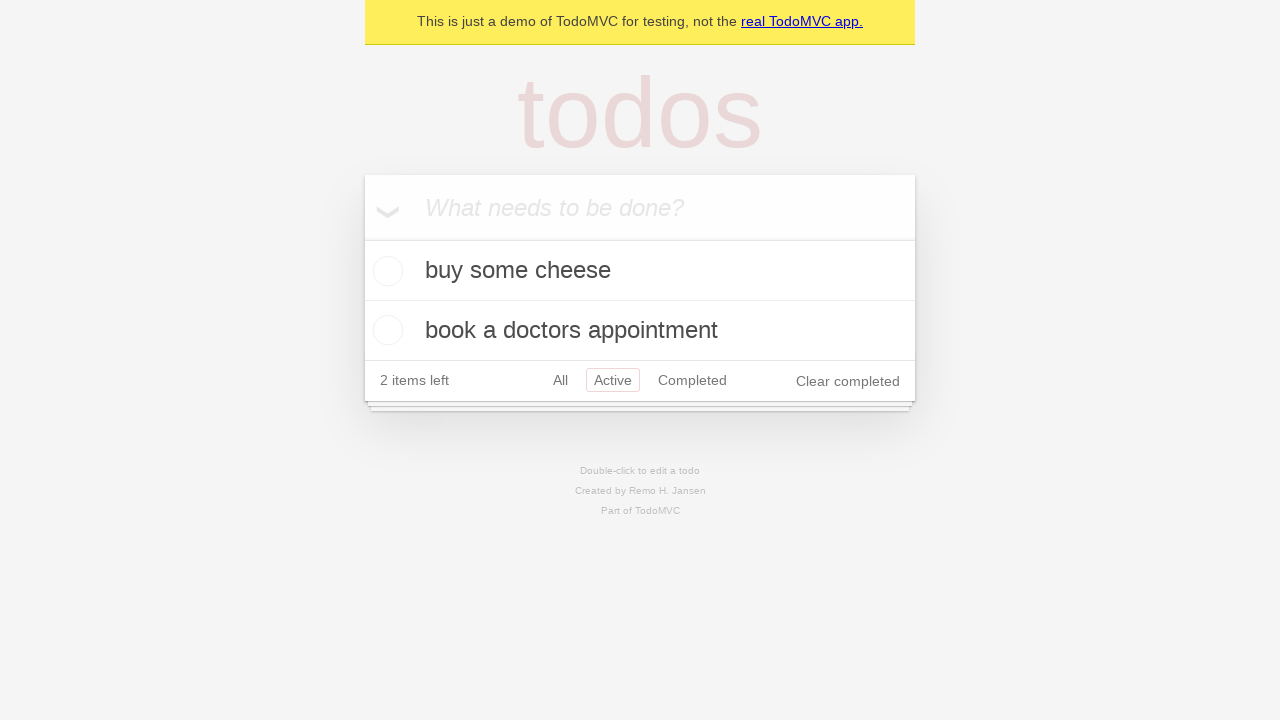

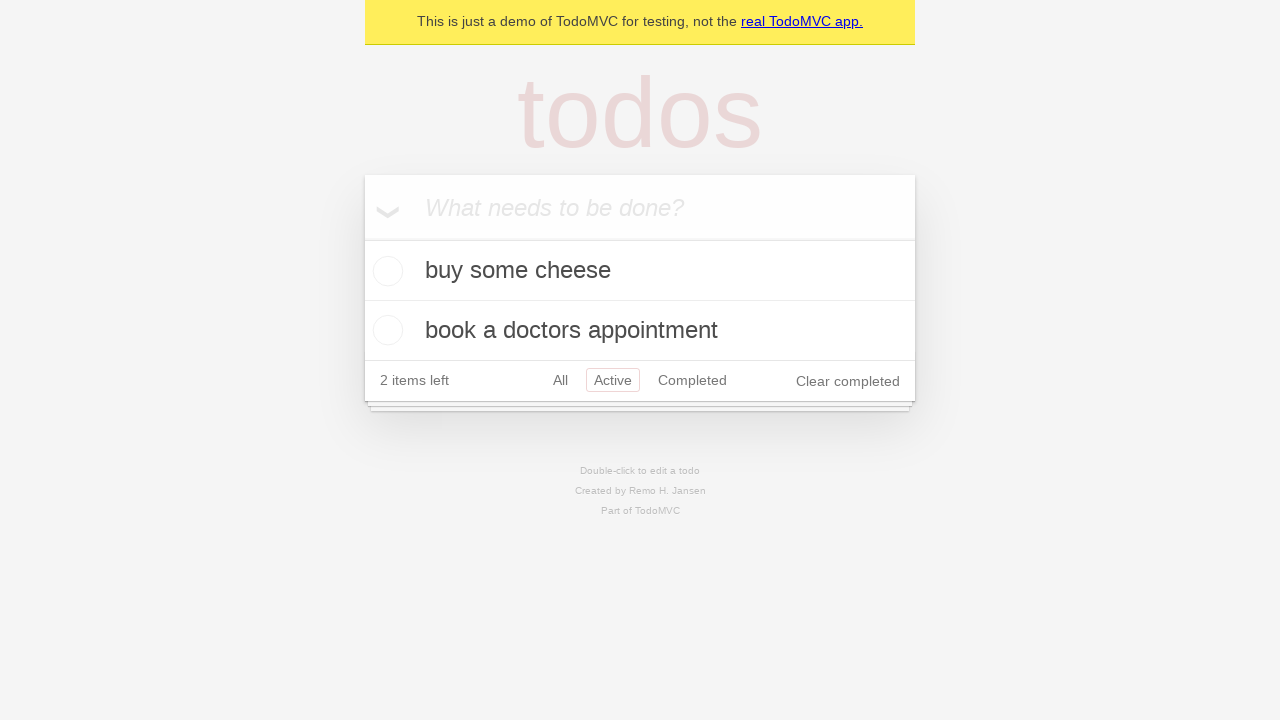